Tests dynamic element controls by clicking Remove button to hide an element, verifying the confirmation message, then clicking Add button to show it again and verifying that message

Starting URL: https://the-internet.herokuapp.com/dynamic_controls

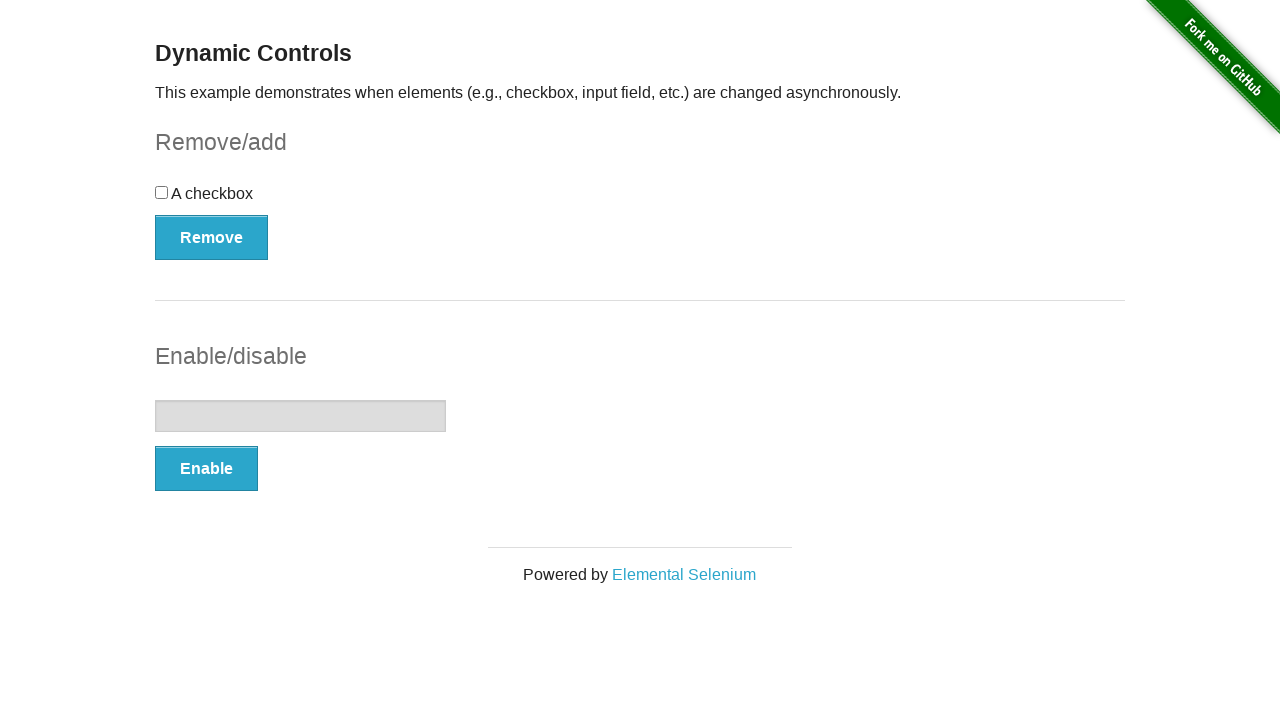

Clicked Remove button to hide the checkbox element at (212, 237) on button:has-text('Remove')
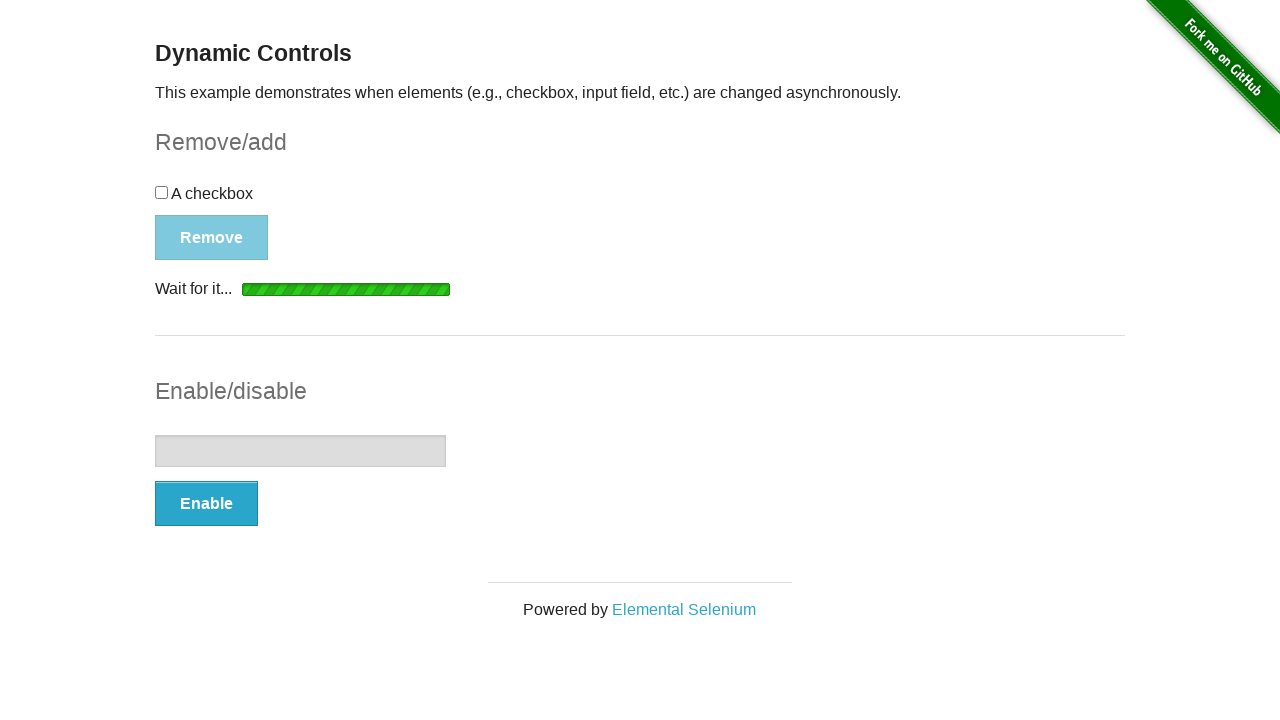

Waited for and verified 'It's gone!' confirmation message appeared
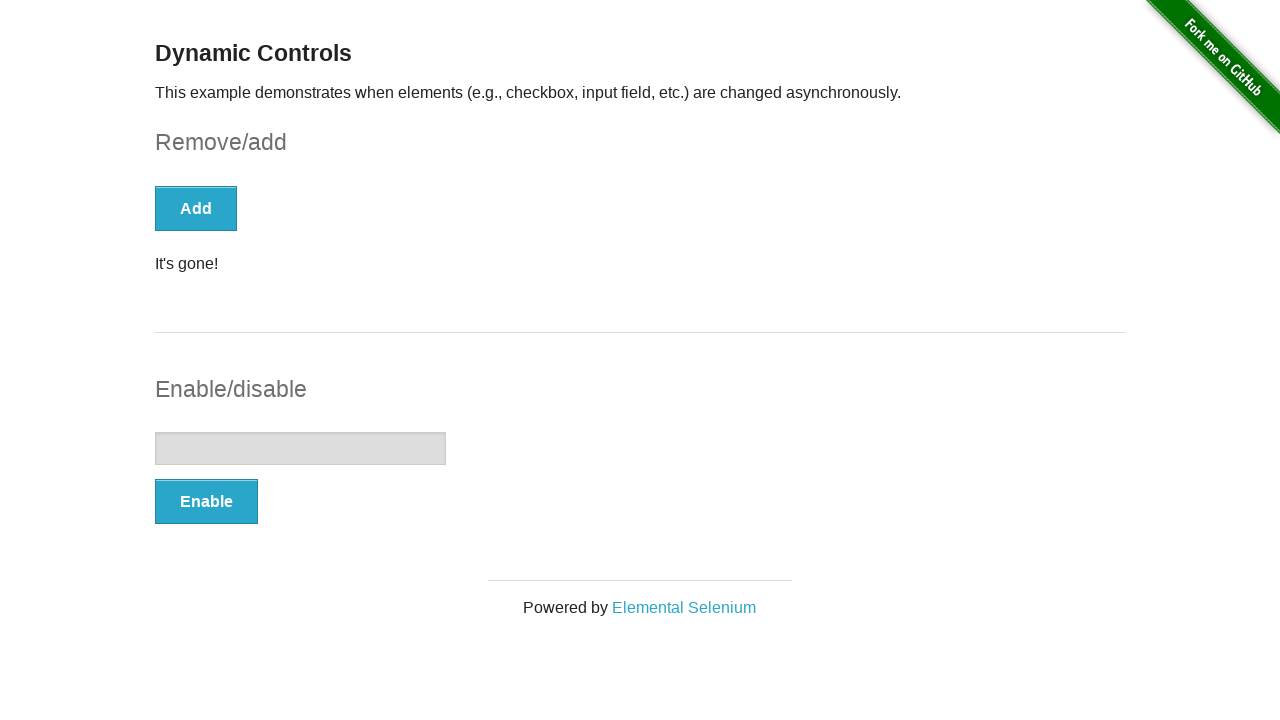

Clicked Add button to restore the checkbox element at (196, 208) on button:has-text('Add')
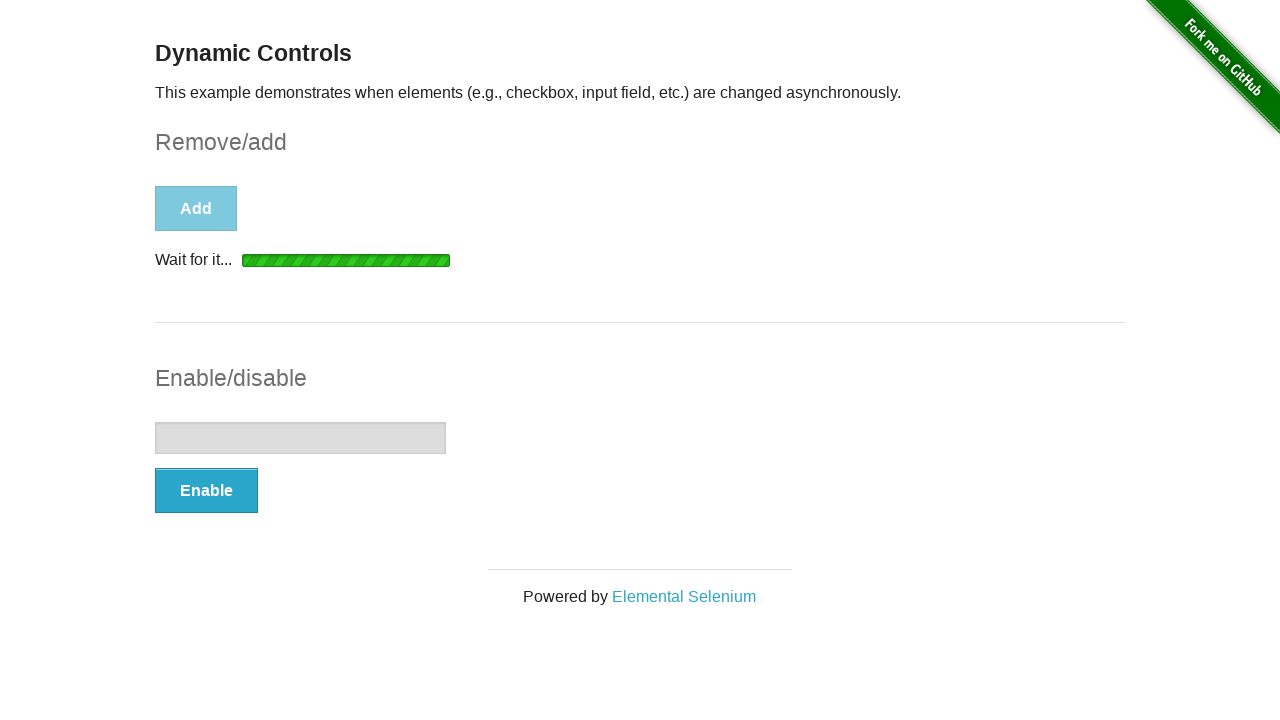

Waited for and verified 'It's back!' confirmation message appeared
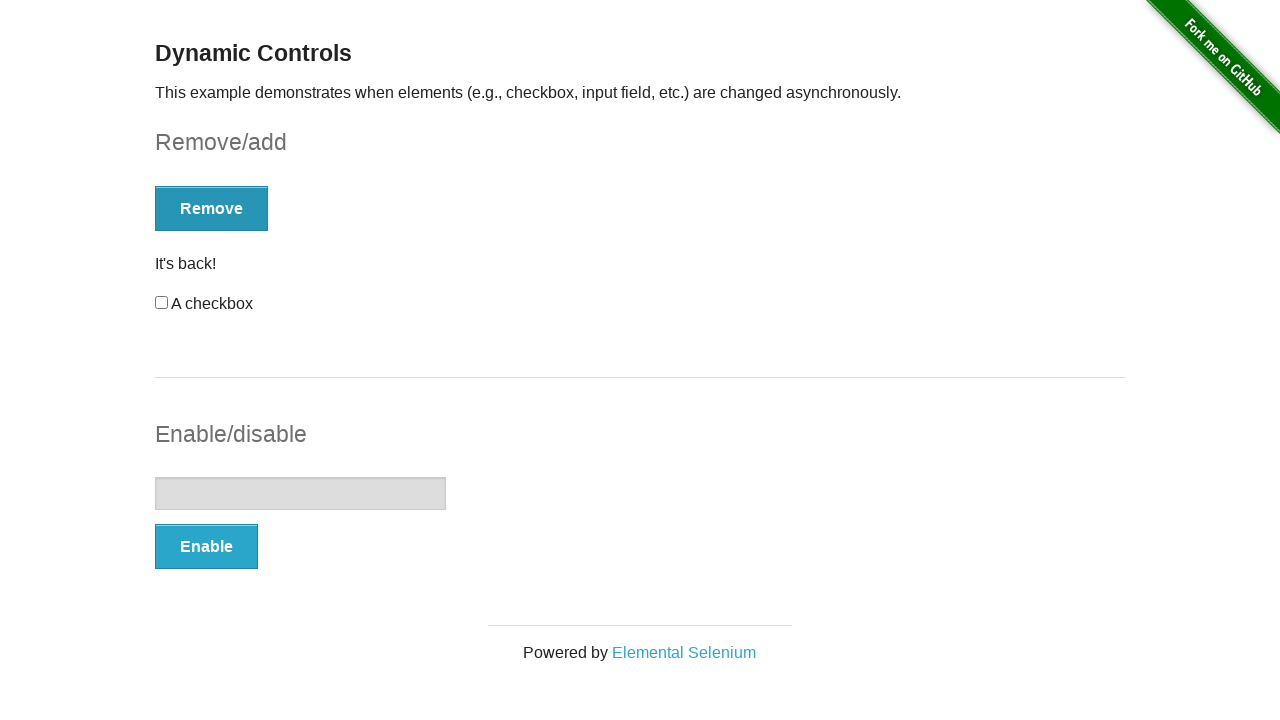

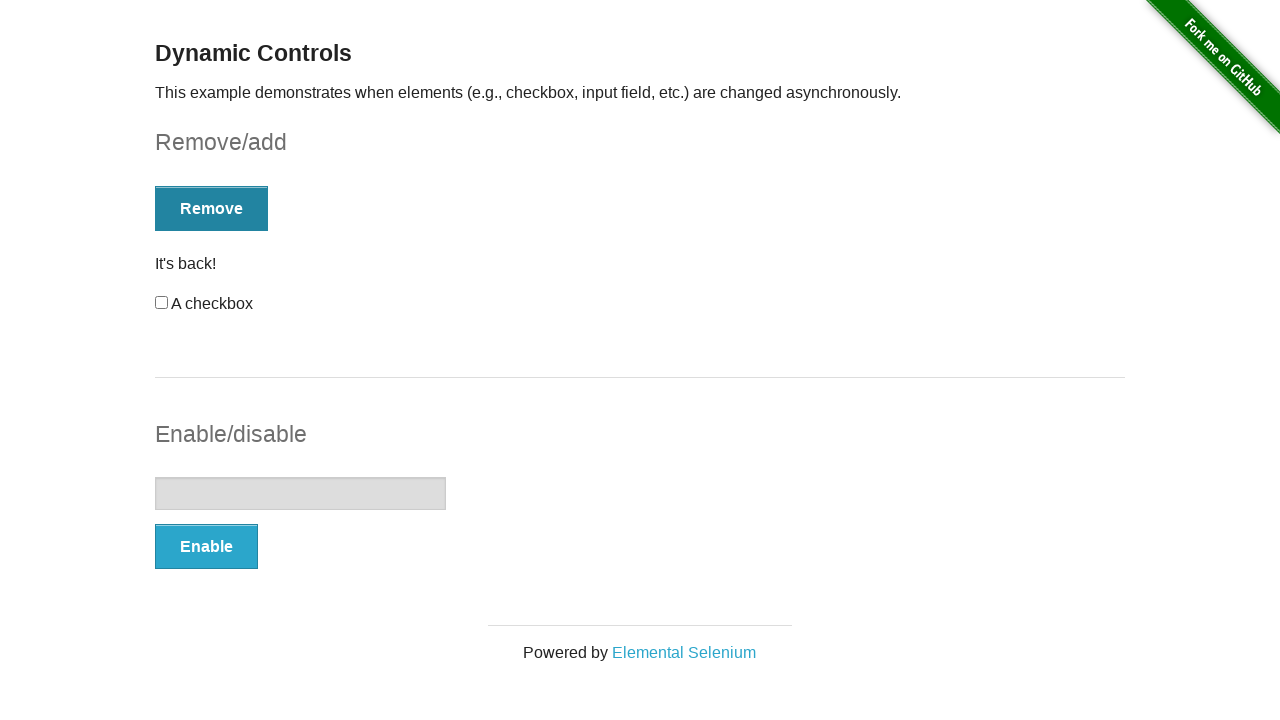